Opens the KSRTC (Karnataka State Road Transport Corporation) online reservation system webpage and waits for it to load.

Starting URL: https://ksrtc.in/oprs-web/

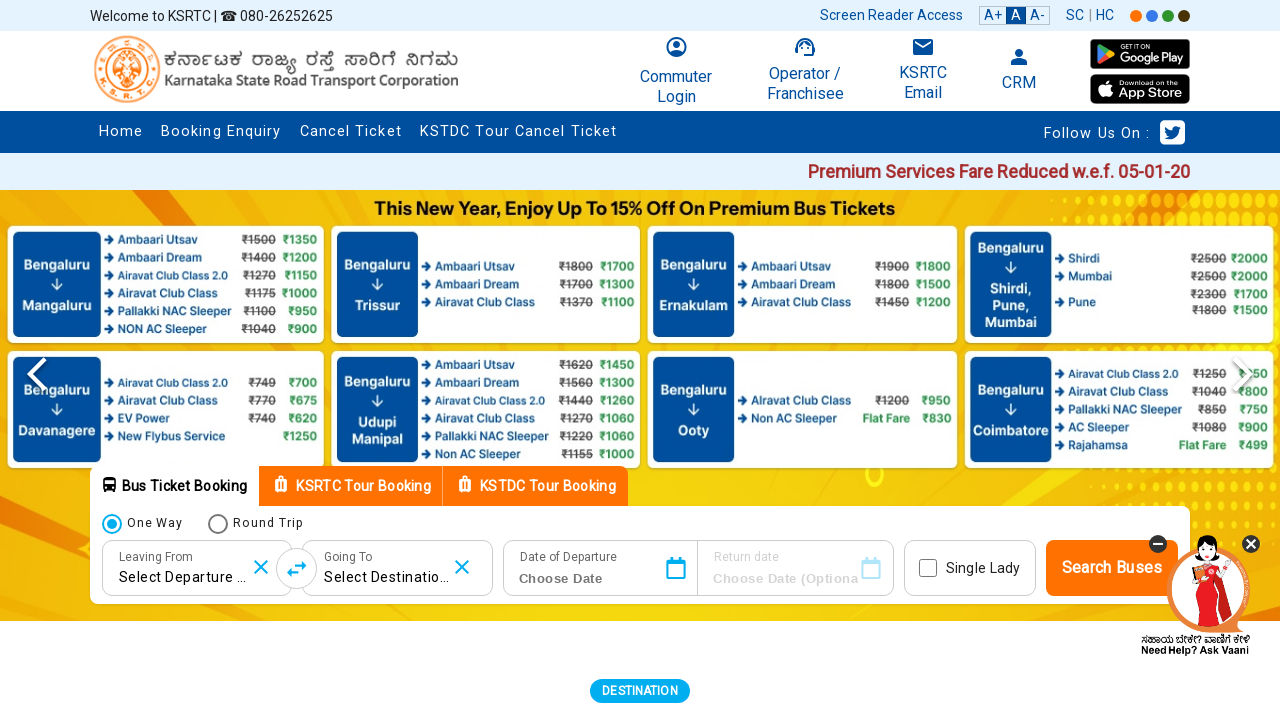

Navigated to KSRTC online reservation system webpage
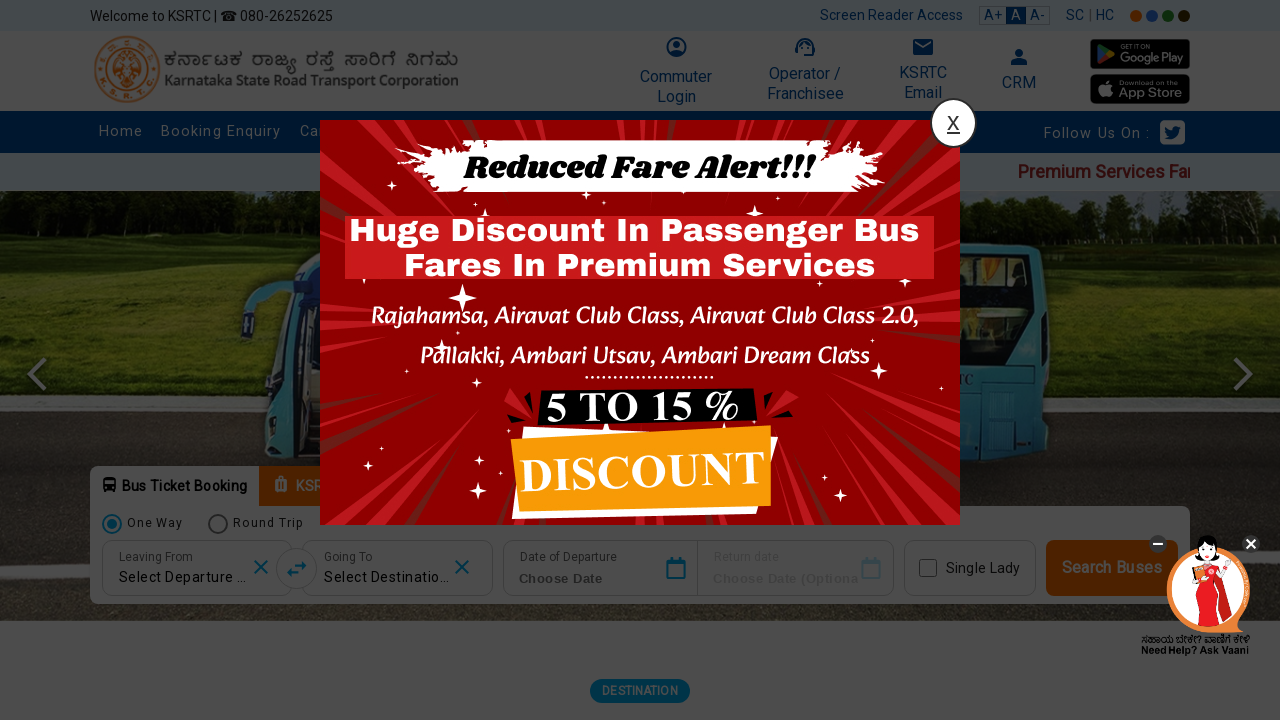

Waited for page to load completely (networkidle state reached)
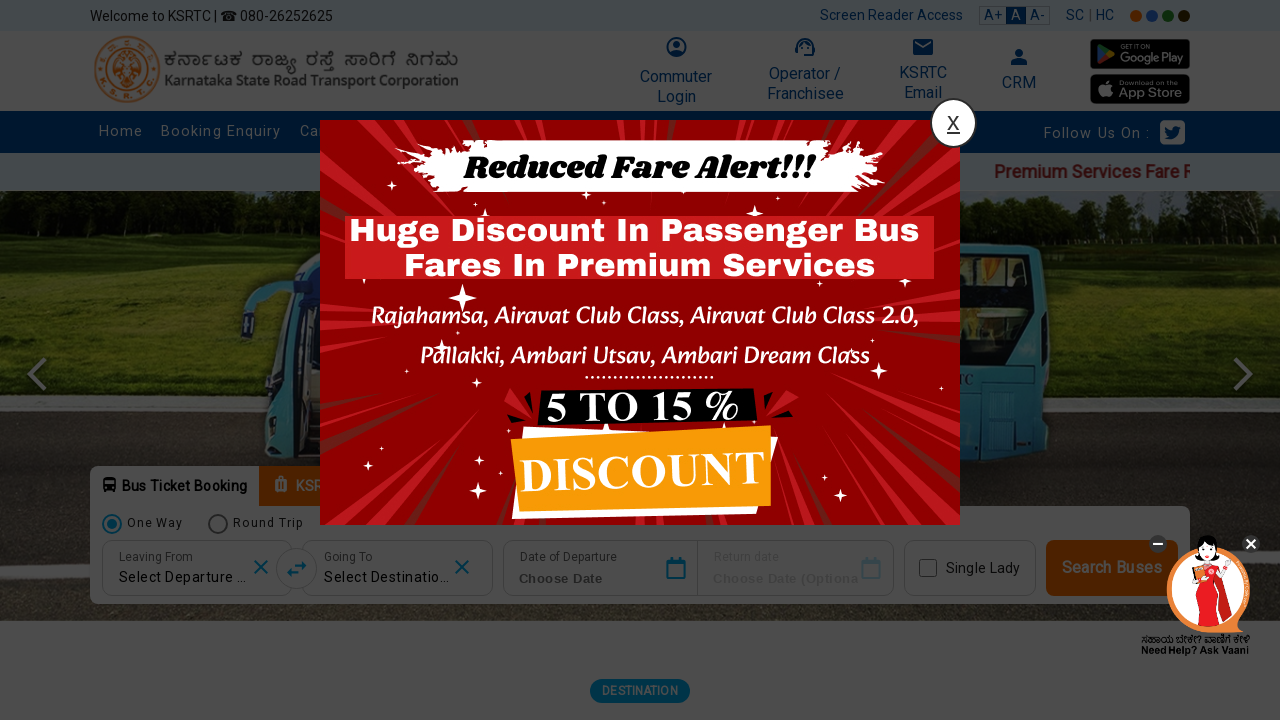

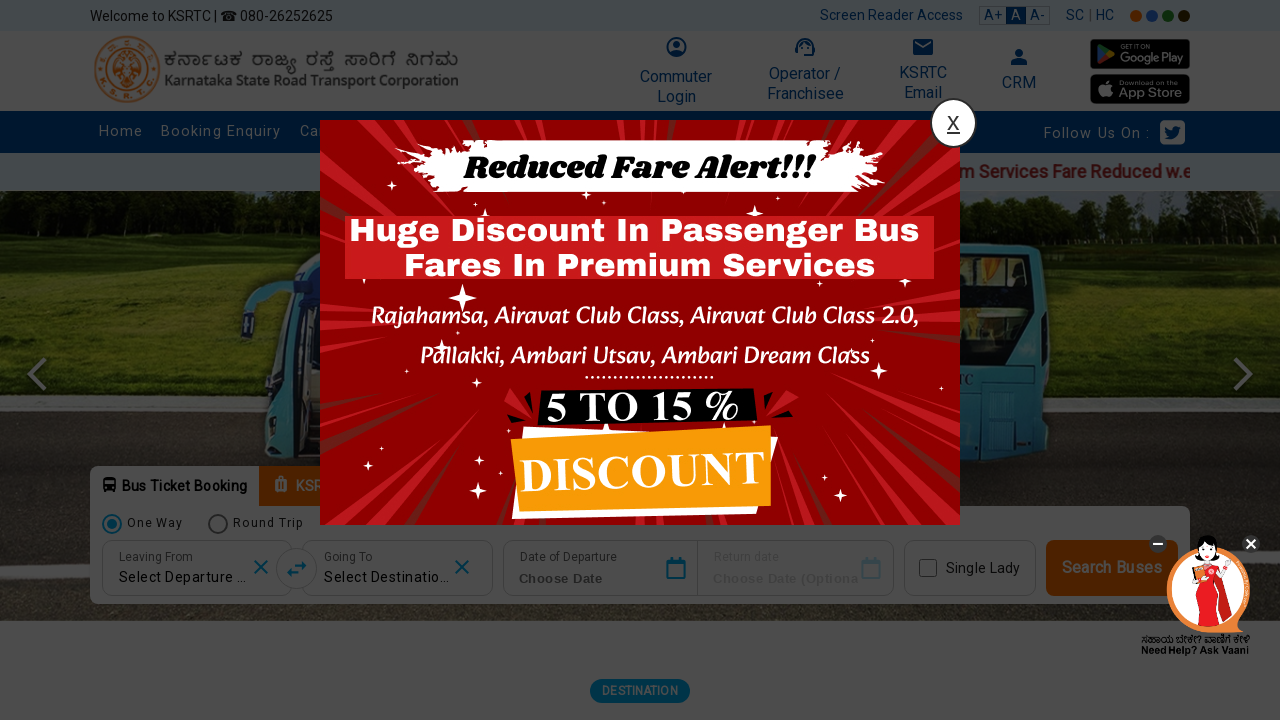